Navigates to the RGS (Russian insurance company) website homepage and verifies it loads successfully

Starting URL: http://www.rgs.ru

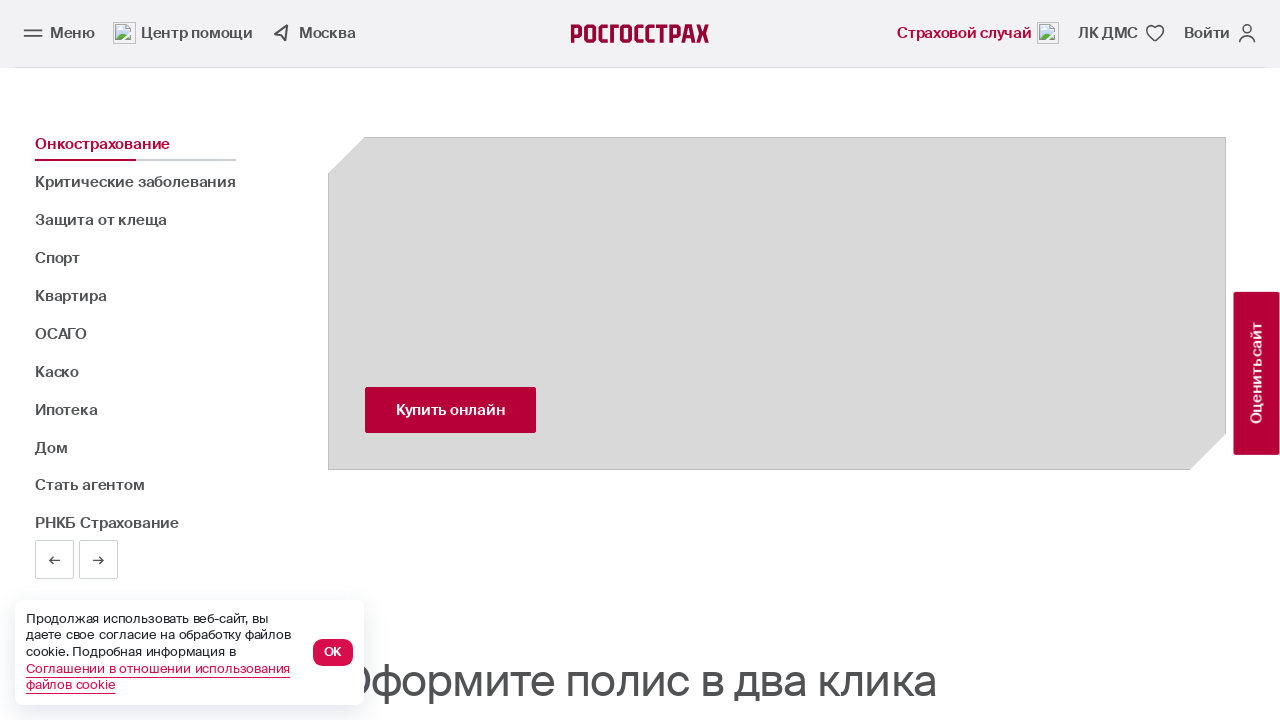

Waited for page to reach domcontentloaded state
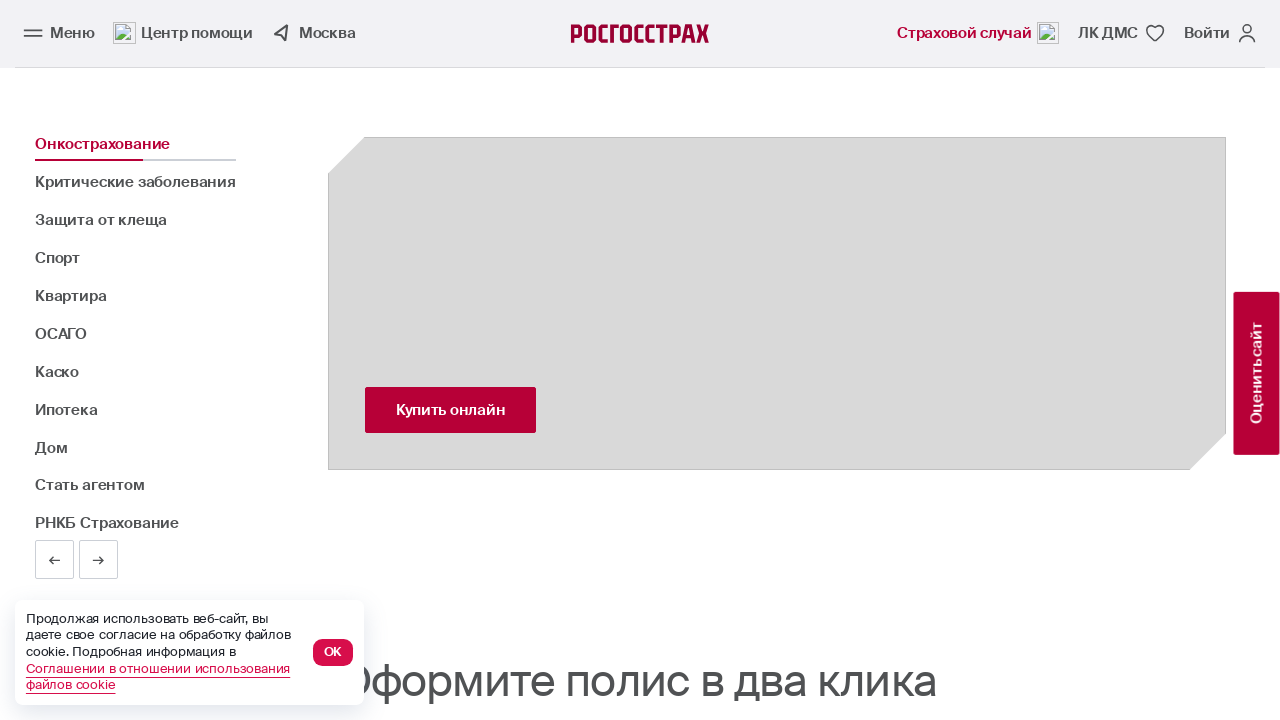

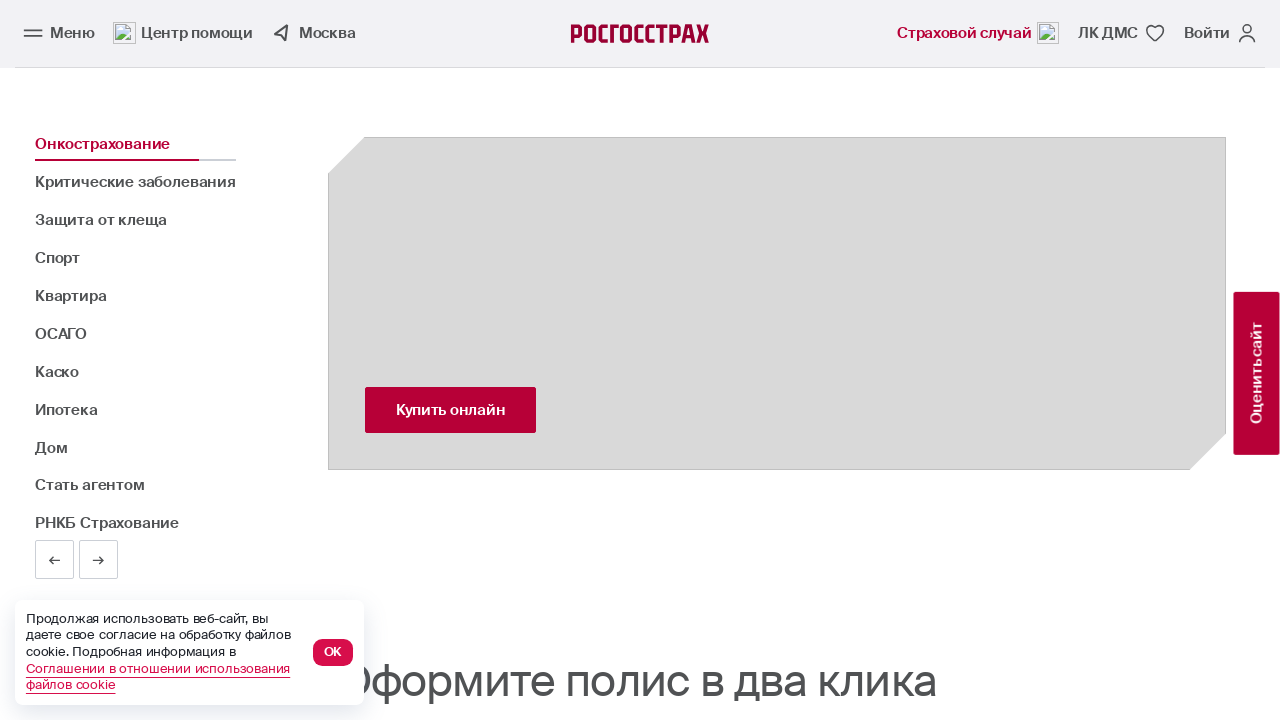